Navigates to GoDaddy homepage and verifies the URL

Starting URL: https://www.godaddy.com/

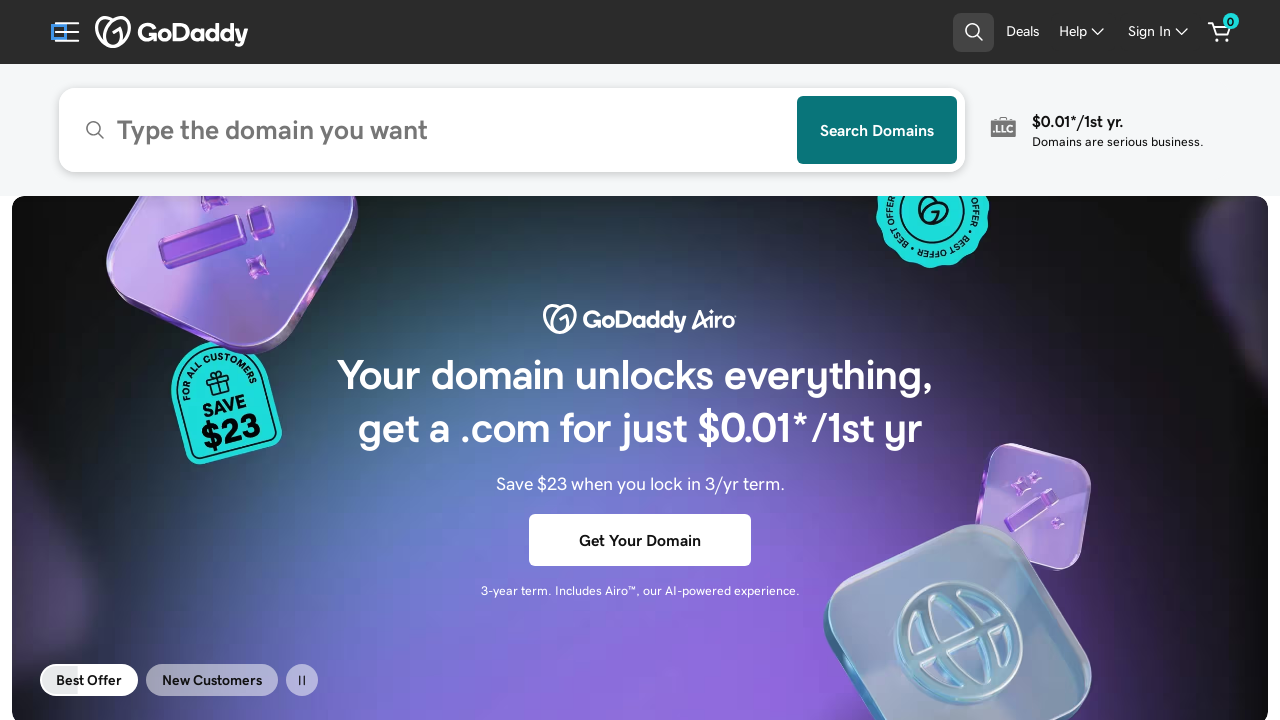

Waited for DOM content loaded state
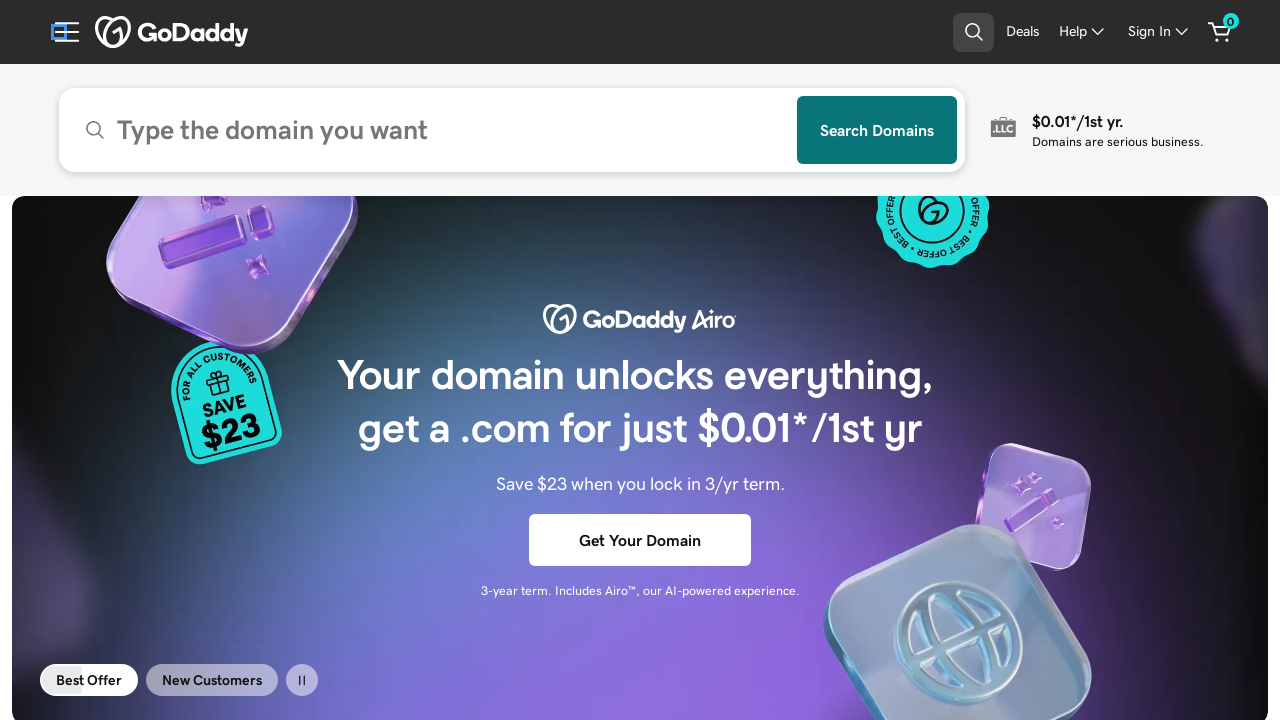

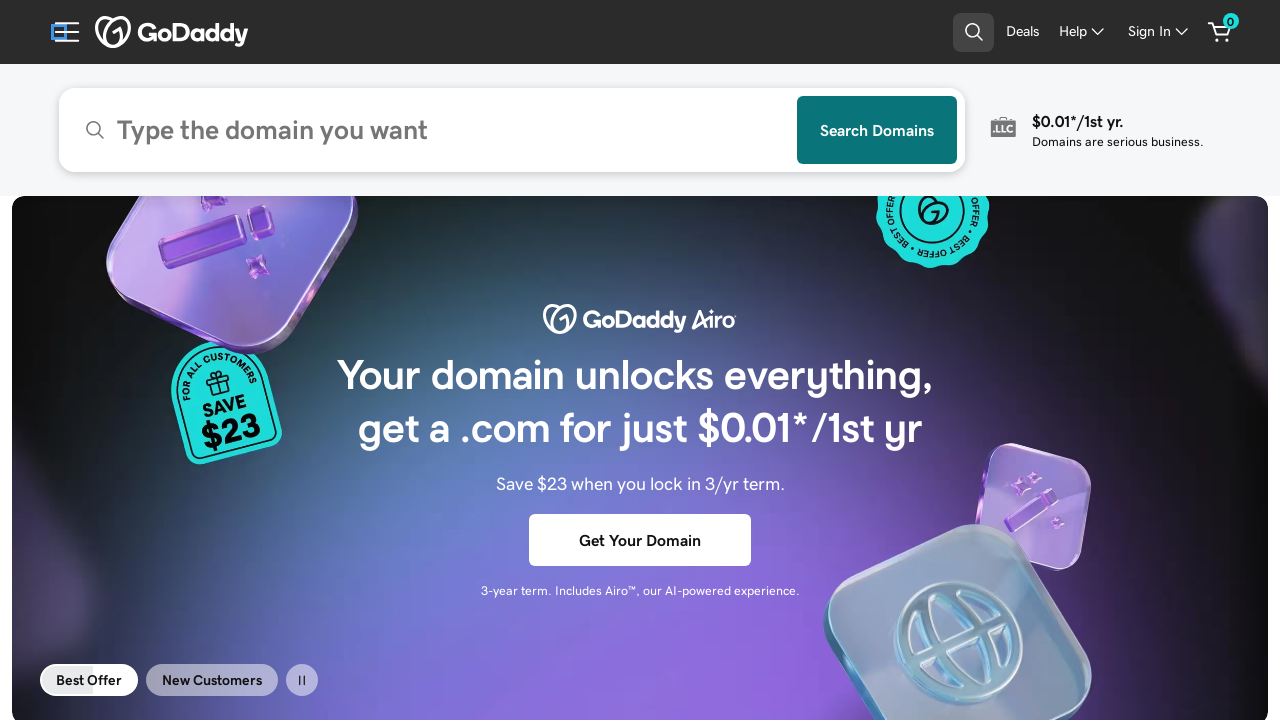